Tests navigation on a healthcare appointment demo site by clicking on the "Make Appointment" button using tag name selection

Starting URL: https://katalon-demo-cura.herokuapp.com/

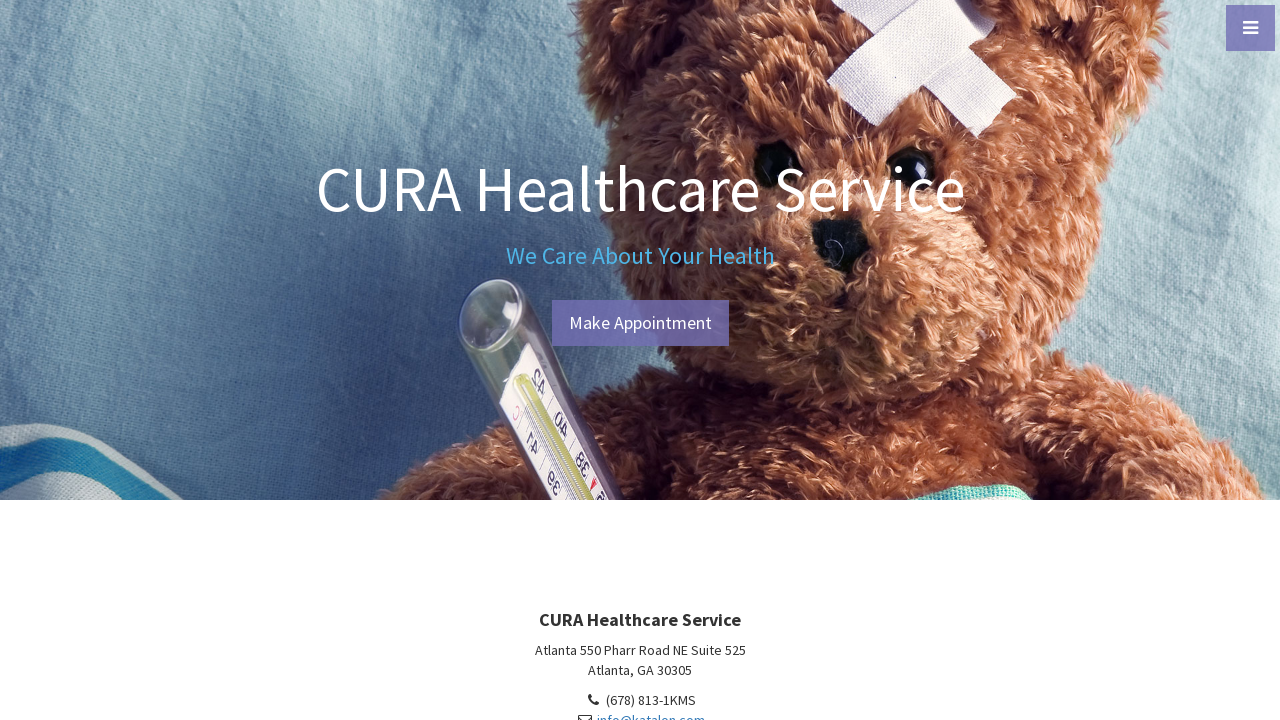

Located all anchor tags on the page
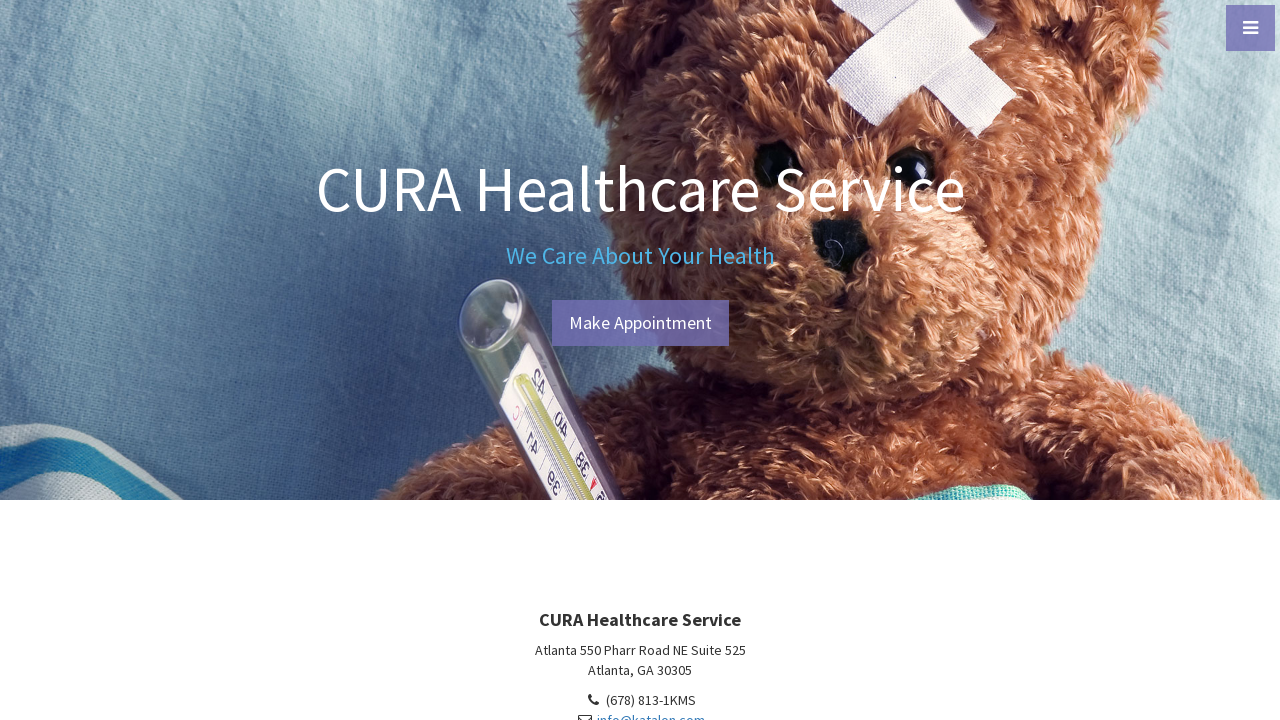

Clicked the 6th anchor tag (Make Appointment button) at (640, 323) on a >> nth=5
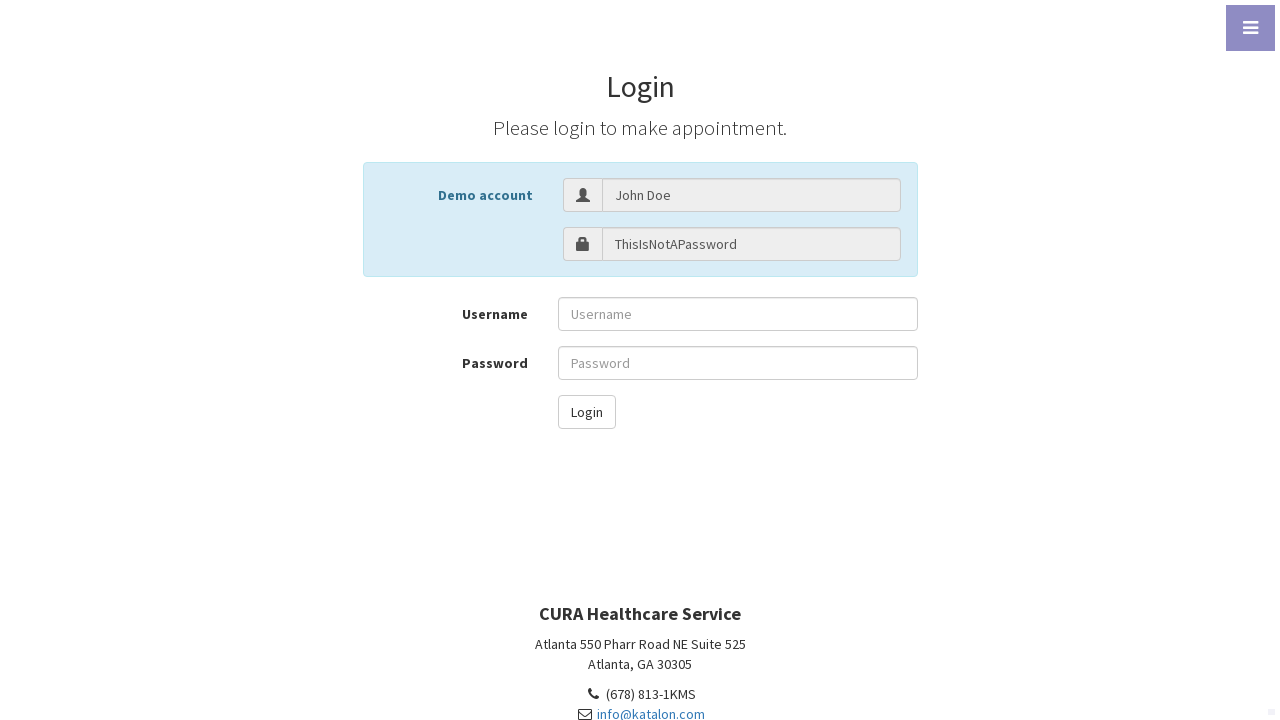

Waited for page to load (networkidle state reached)
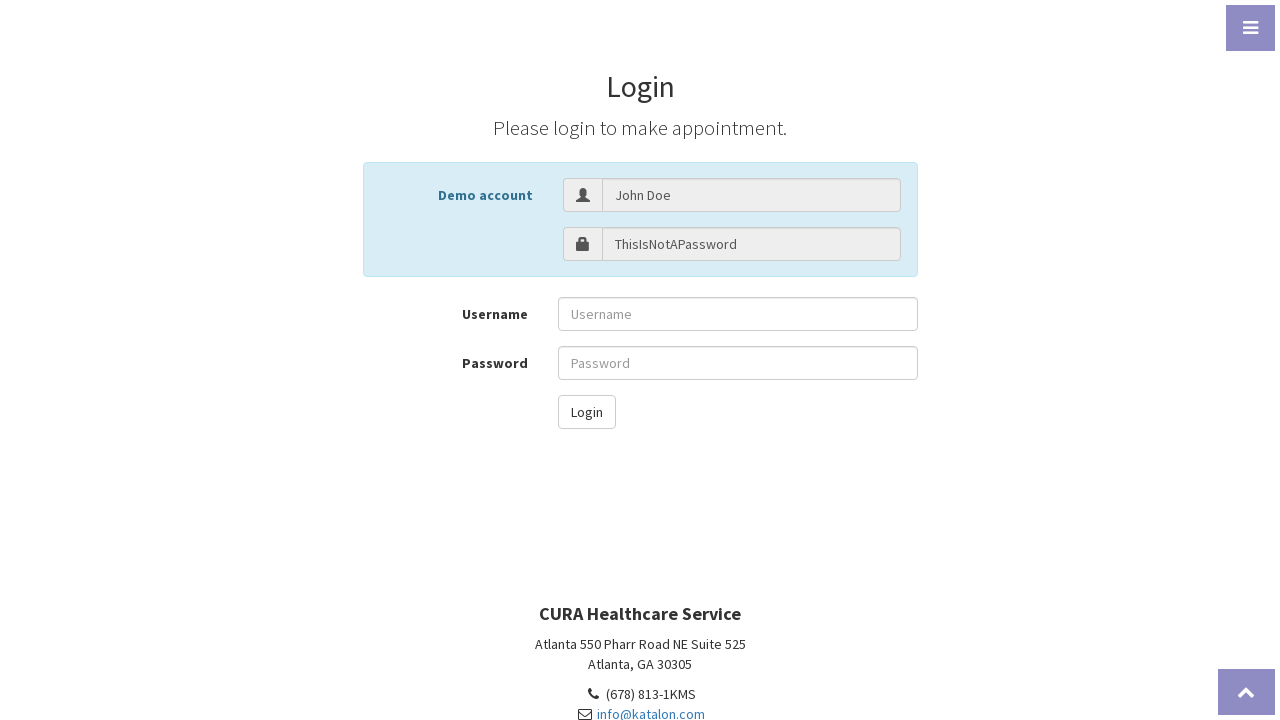

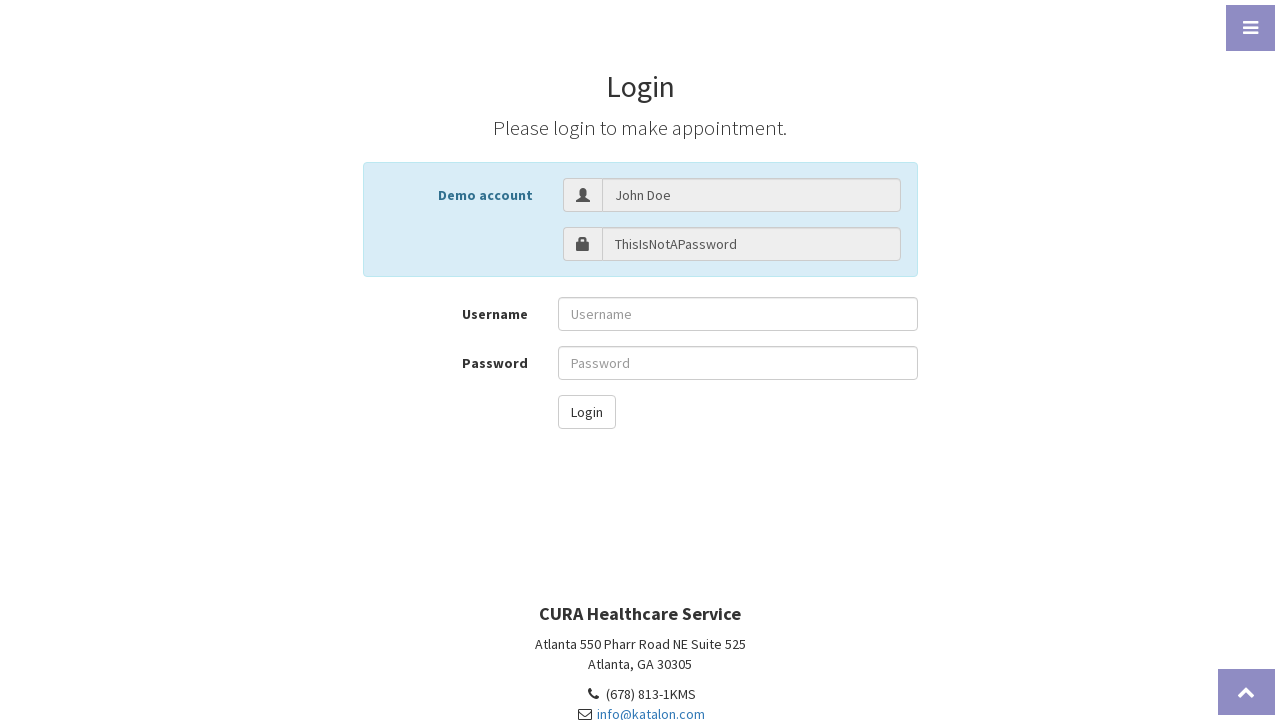